Tests that clicking 'Ver Fãs Cadastrados' button redirects to the list page

Starting URL: https://davi-vert.vercel.app/index.html

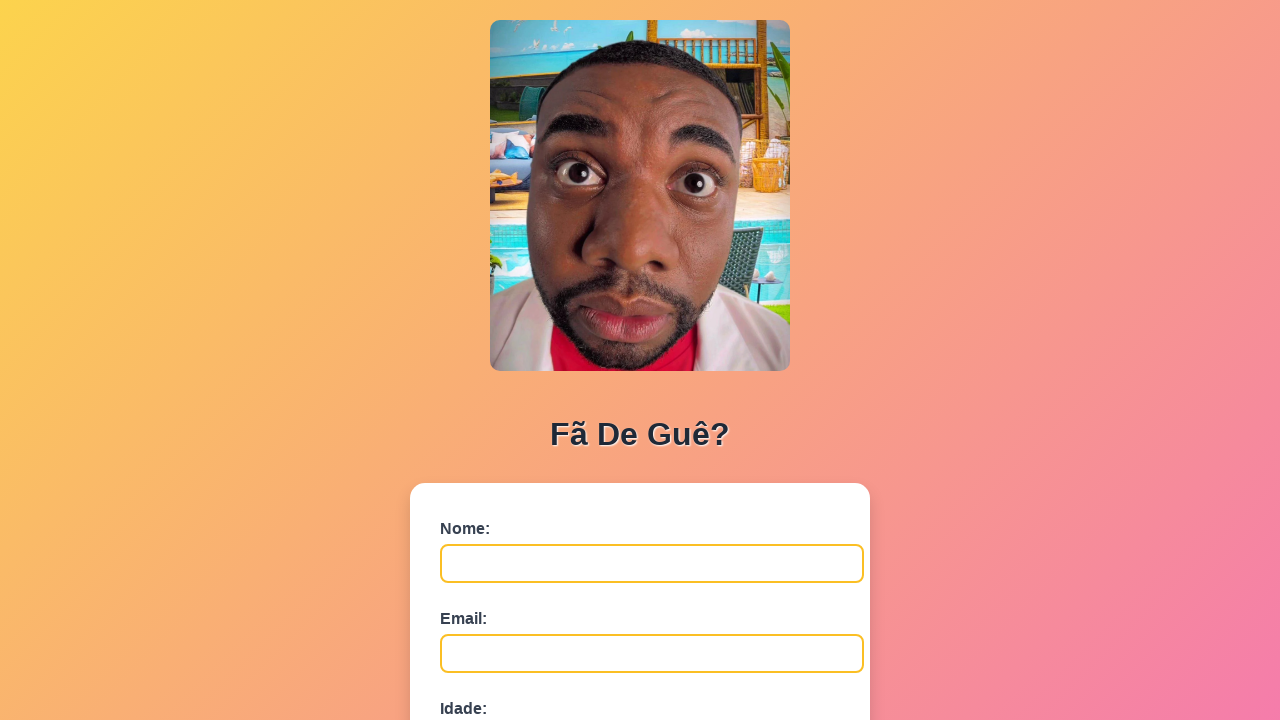

Cleared localStorage
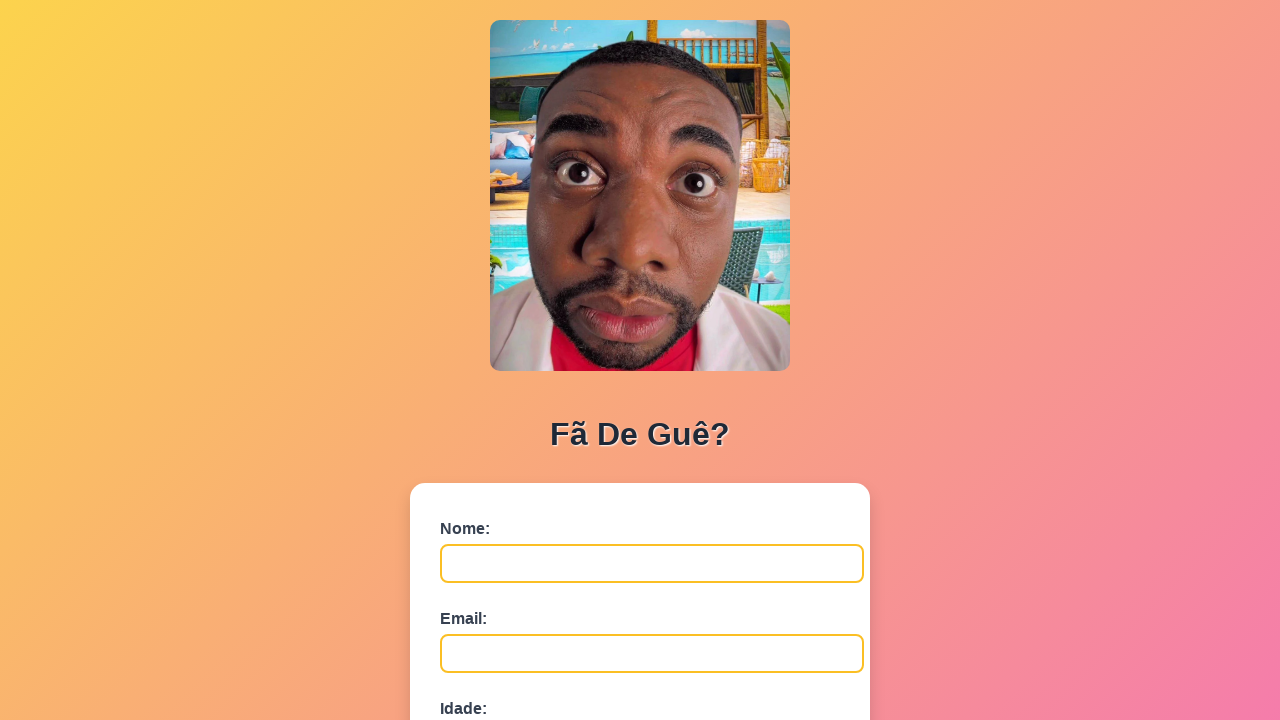

Waited for 'Ver Fãs Cadastrados' button to be visible
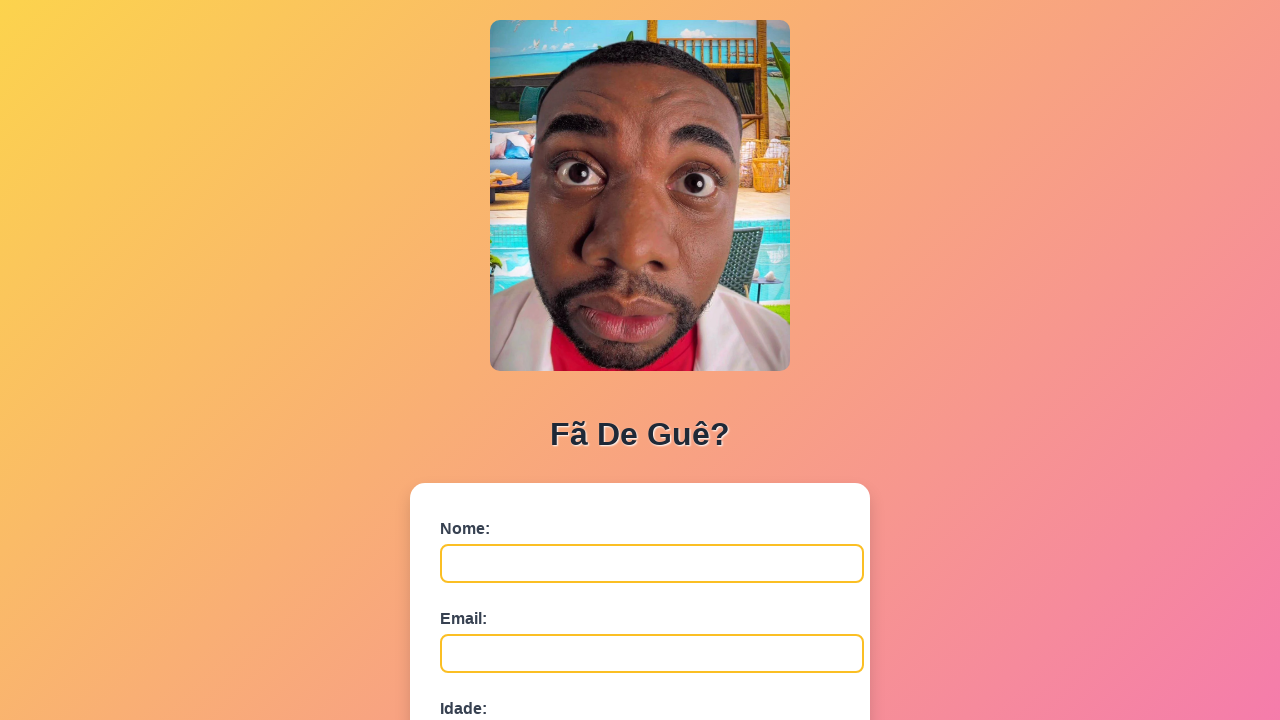

Clicked 'Ver Fãs Cadastrados' button at (640, 675) on xpath=//button[contains(text(),'Ver Fãs Cadastrados')]
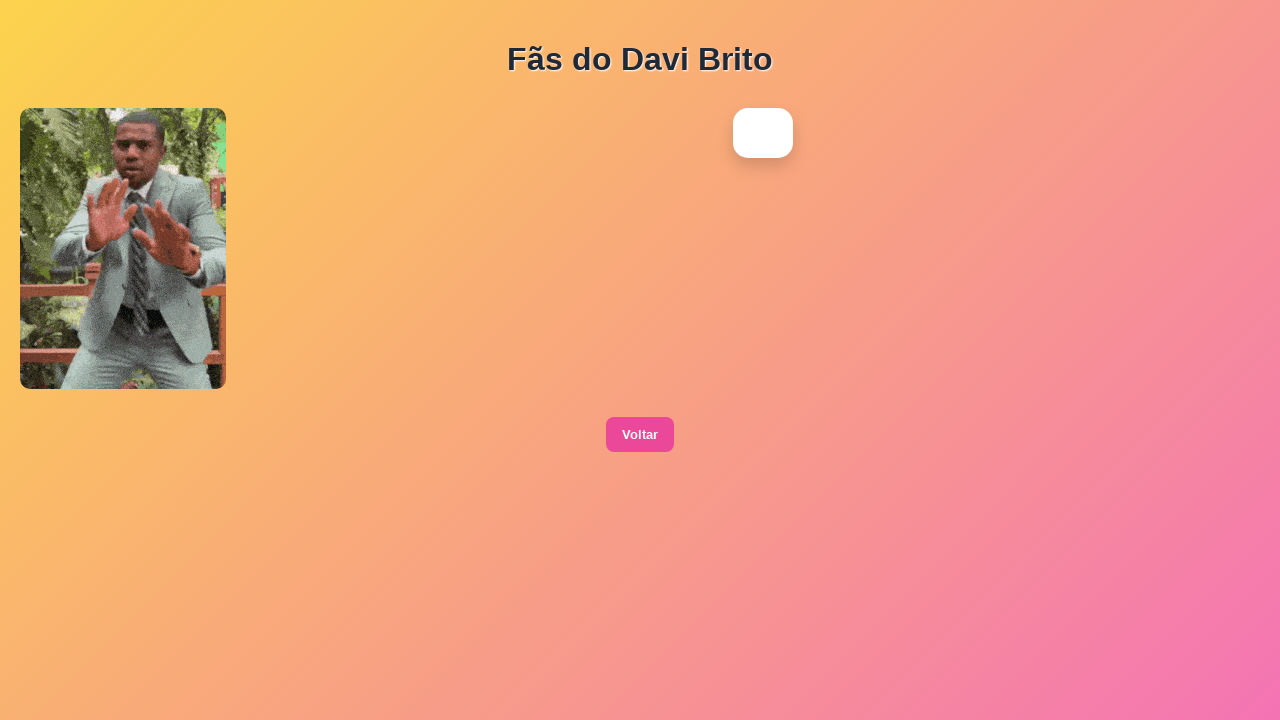

Successfully redirected to lista.html page
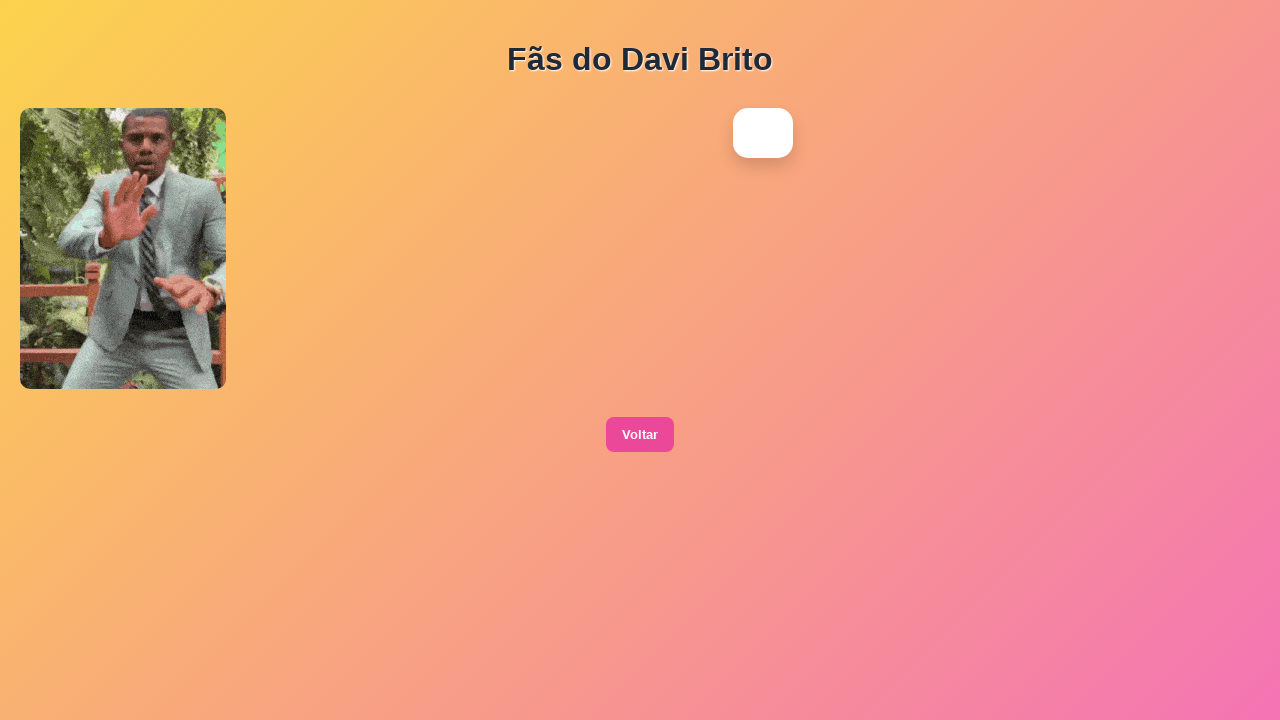

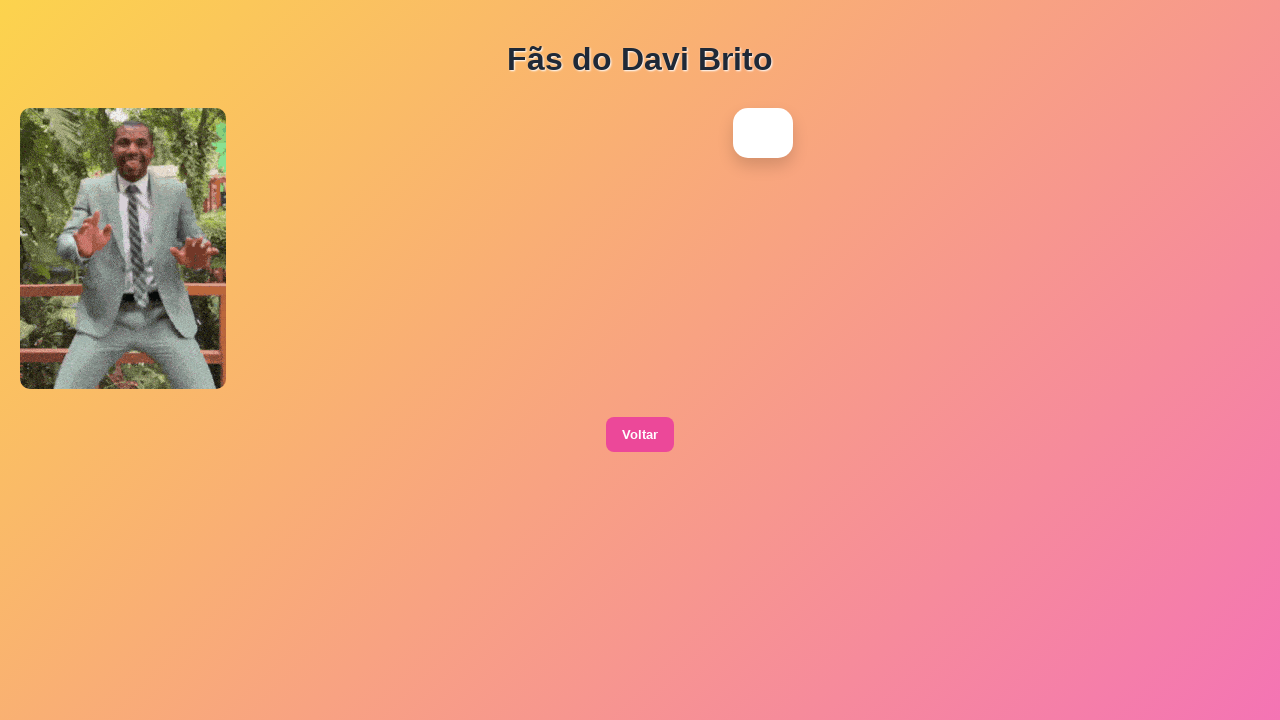